Fills out a text box form with user information including full name, email, and current address

Starting URL: https://demoqa.com/text-box

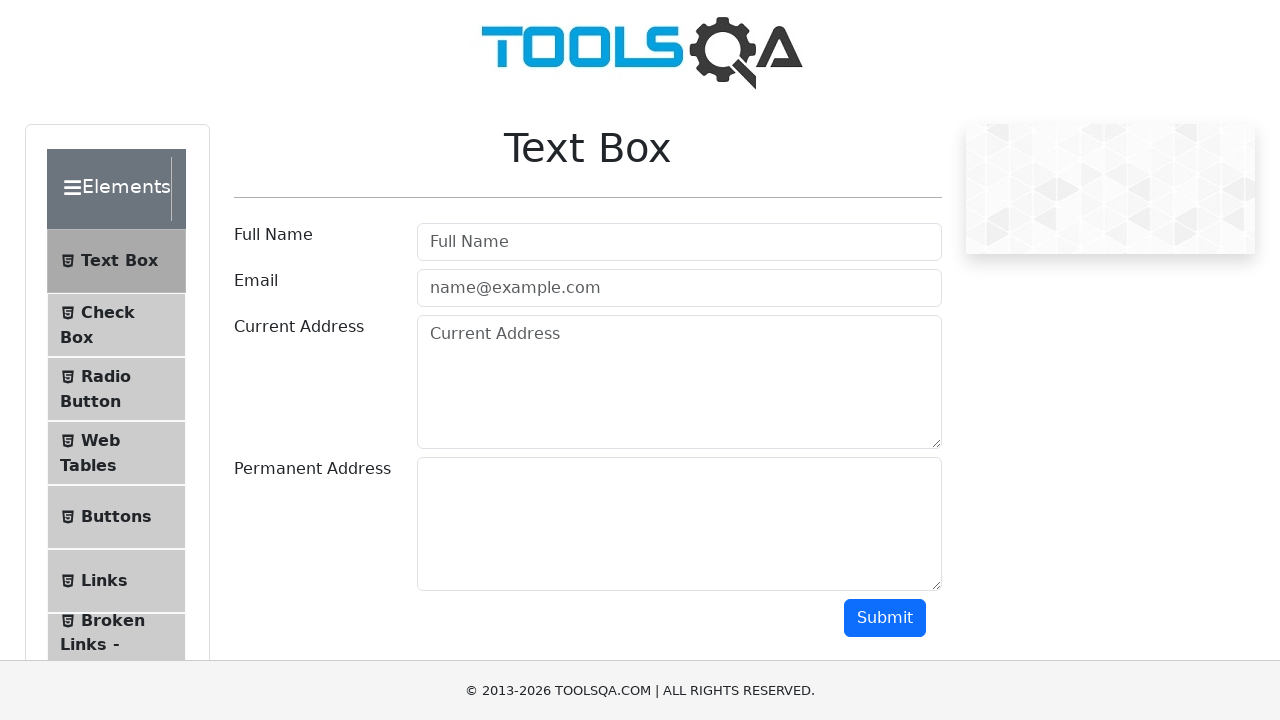

Filled full name field with 'Mr.Peter Haynes' on #userName
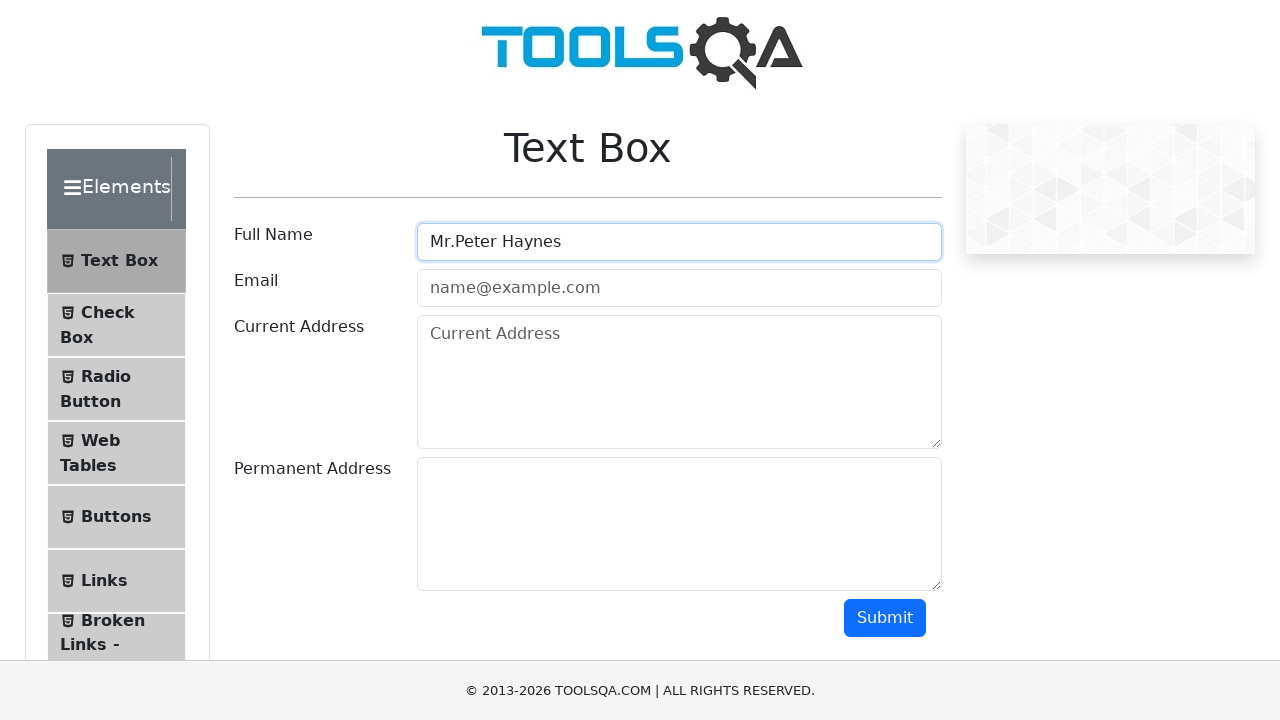

Filled email field with 'PeterHaynes@toolsqa.com' on #userEmail
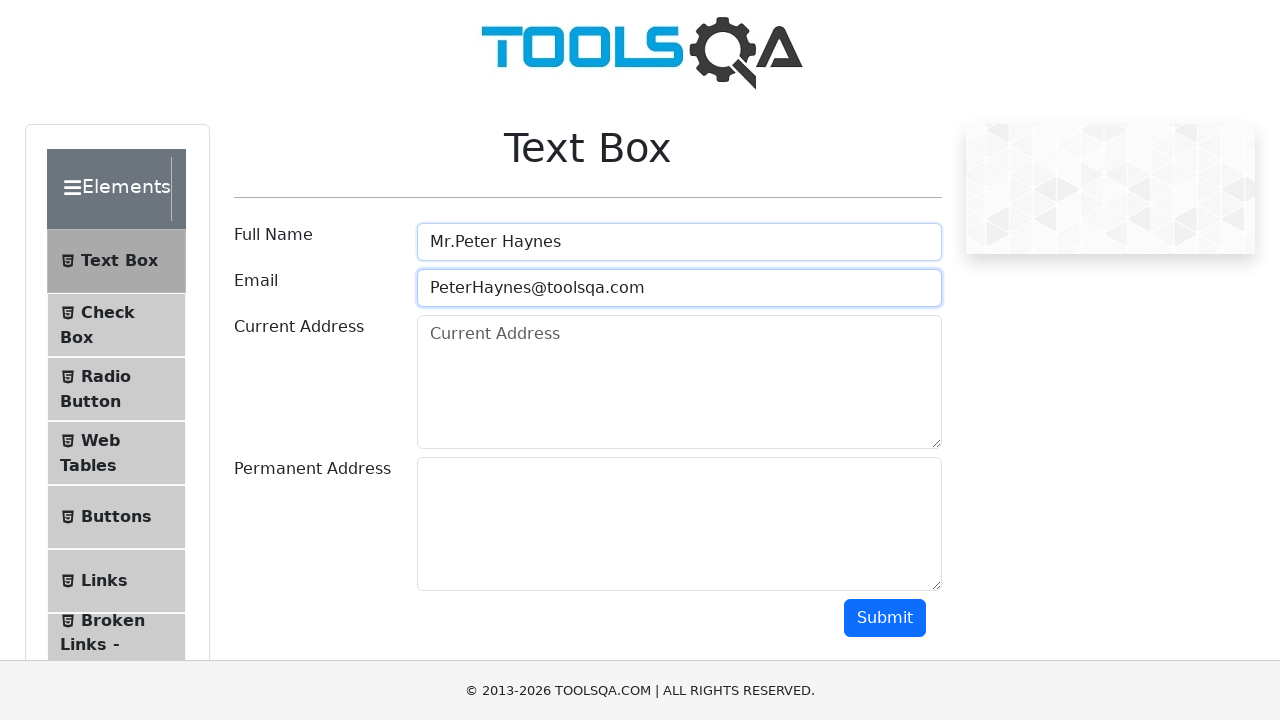

Filled current address field with '43 School Lane London EC71 9GO' on #currentAddress
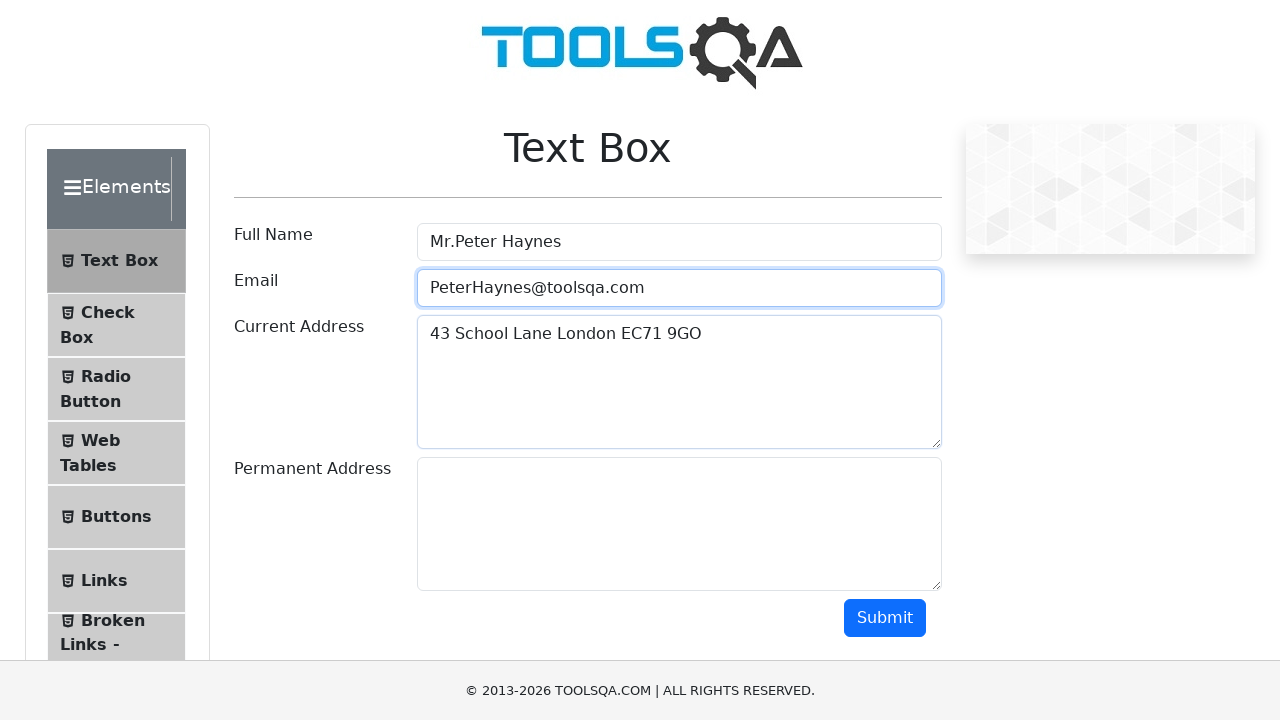

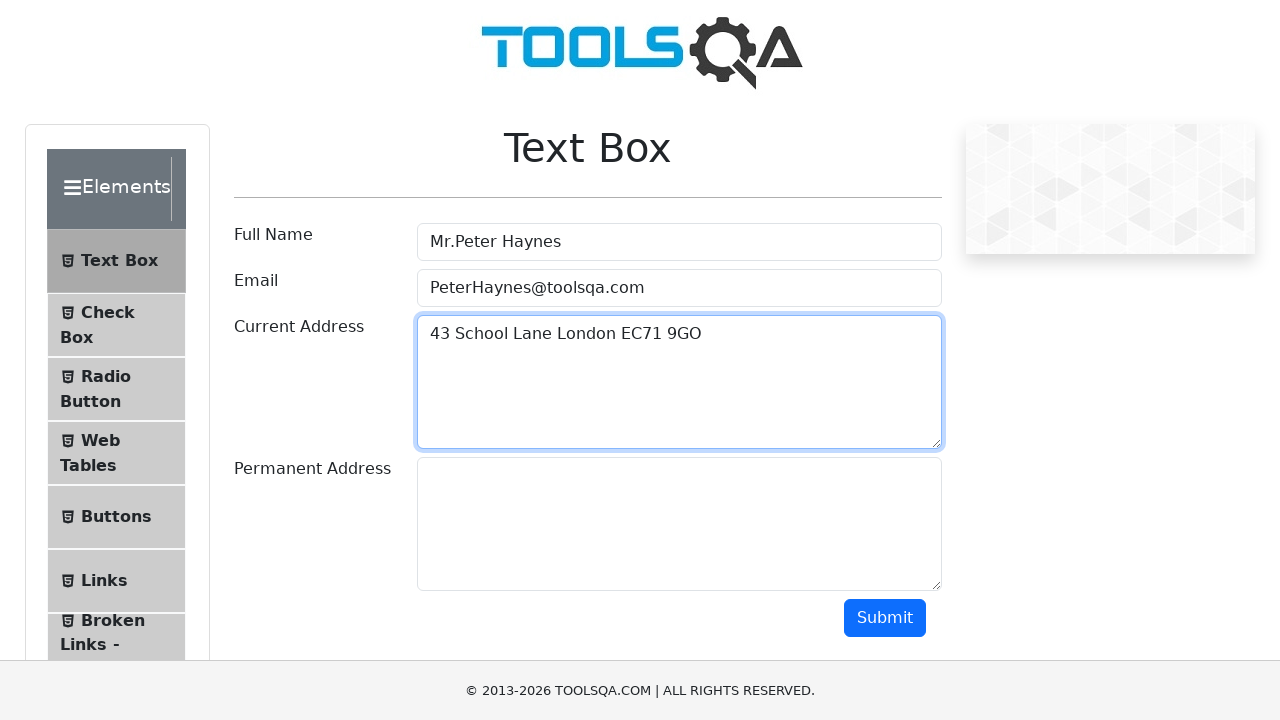